Tests a registration form by filling in required fields (first name, last name, email) and submitting, then verifies the success message is displayed.

Starting URL: http://suninjuly.github.io/registration1.html

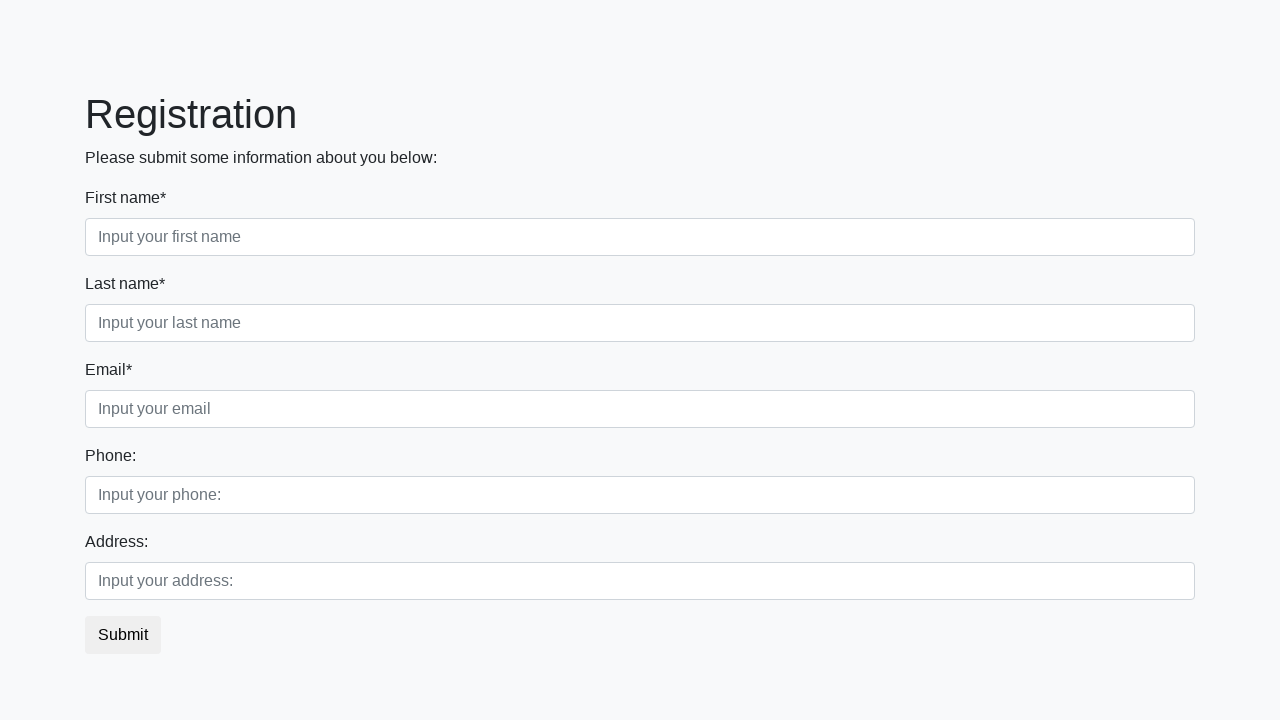

Filled first name field with 'Ivan' on input[placeholder='Input your first name']
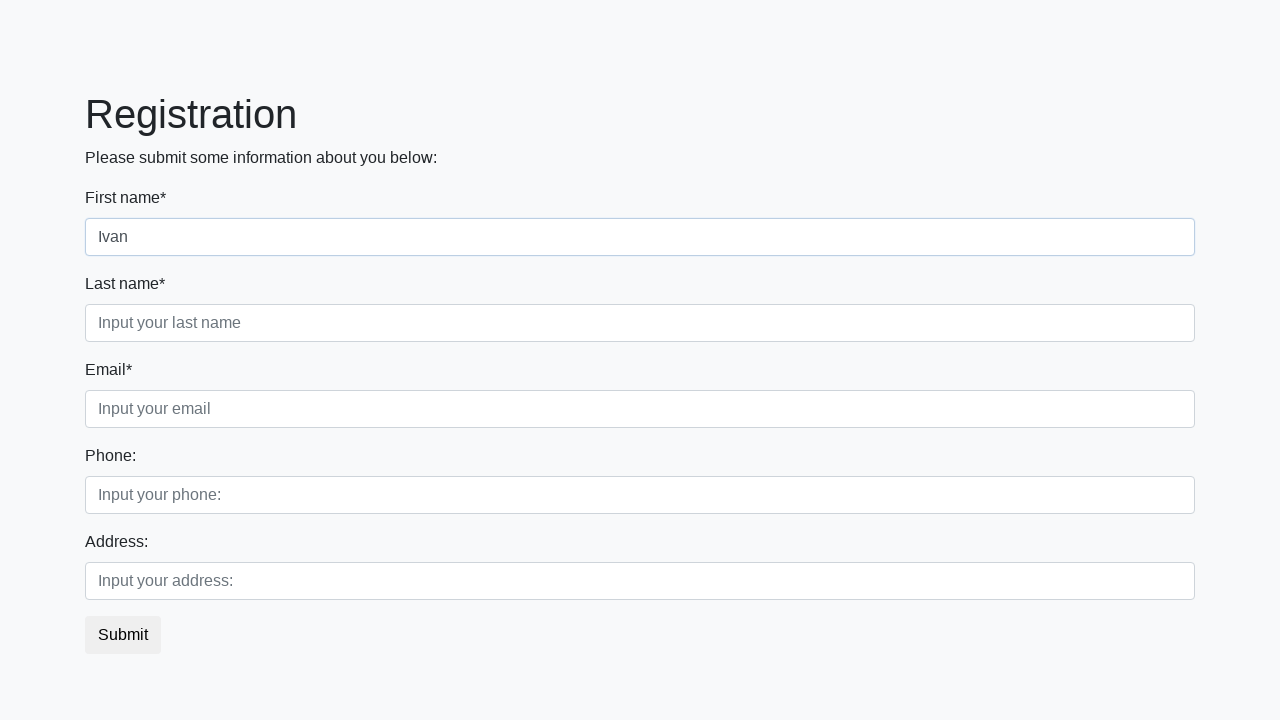

Filled last name field with 'Petrov' on input[placeholder='Input your last name']
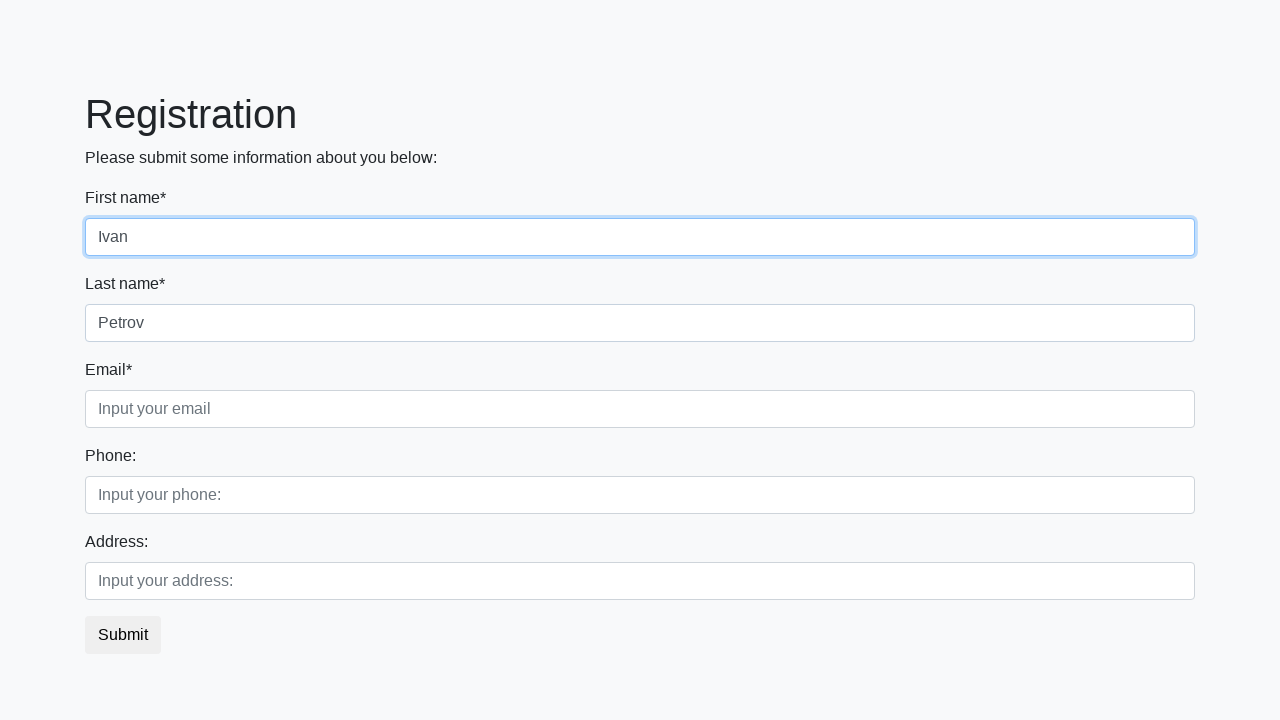

Filled email field with 'ivan.petrov@example.com' on input[placeholder='Input your email']
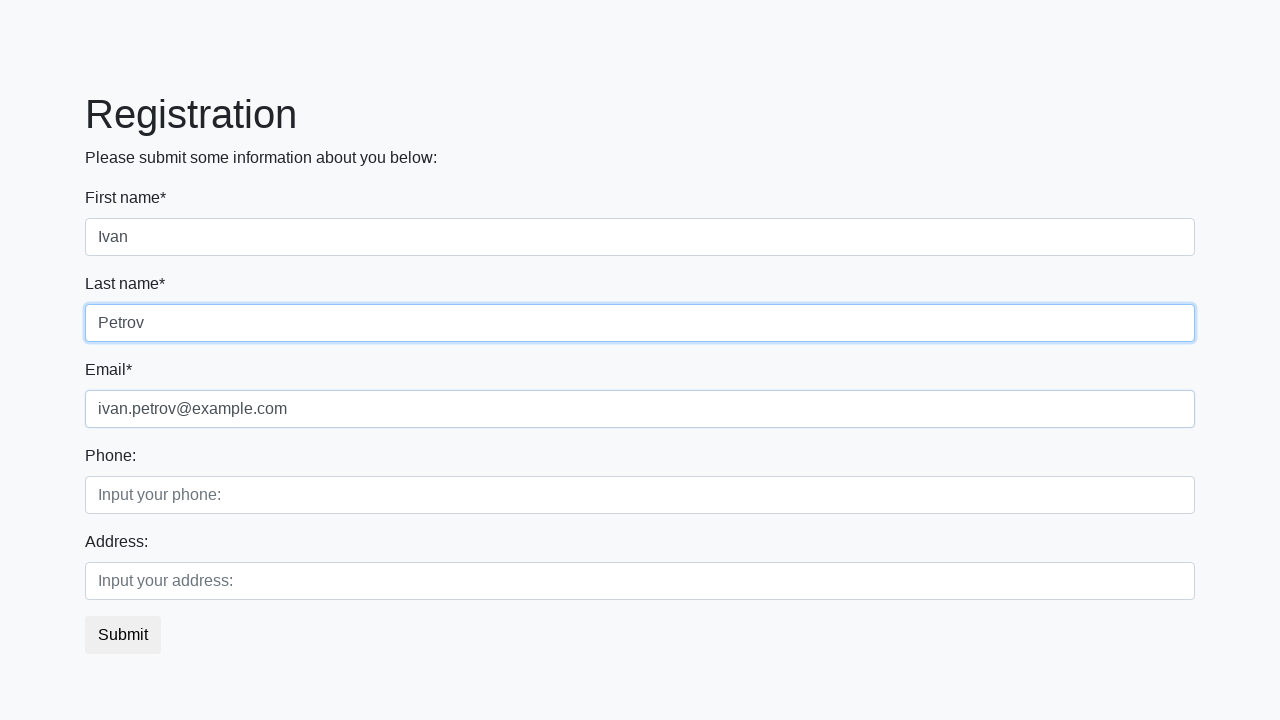

Clicked submit button to register at (123, 635) on button.btn
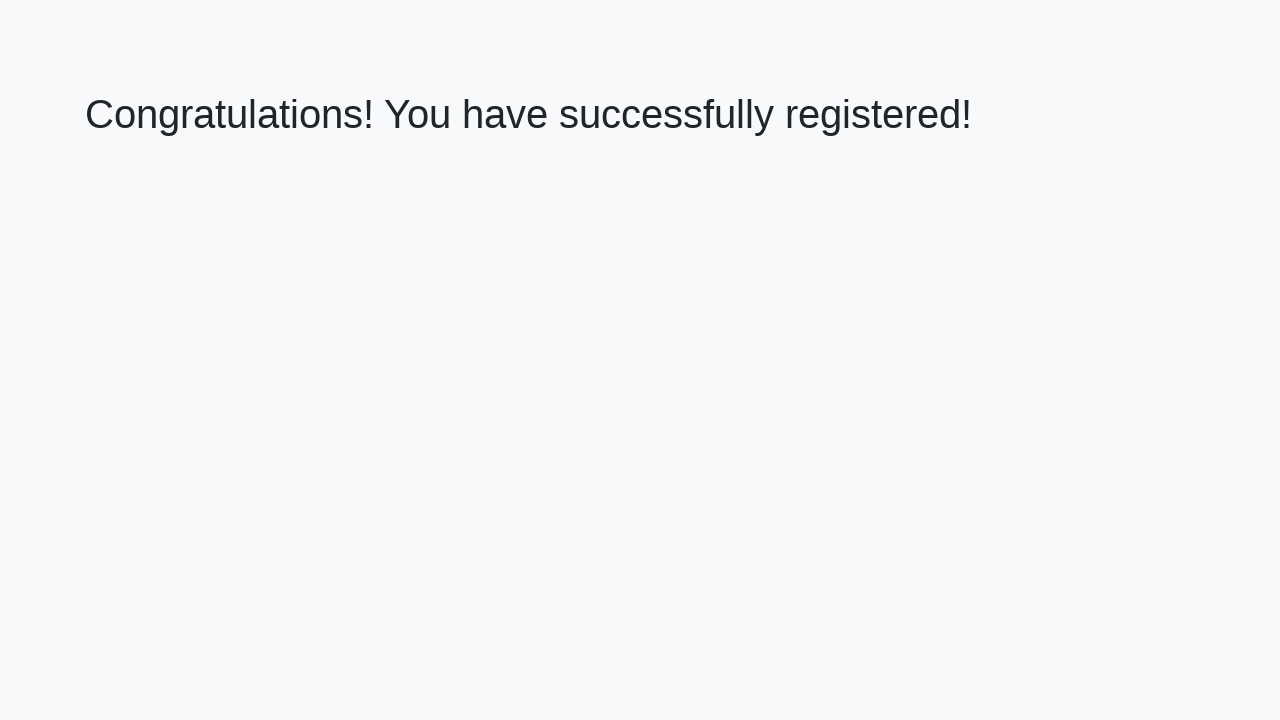

Success message heading loaded
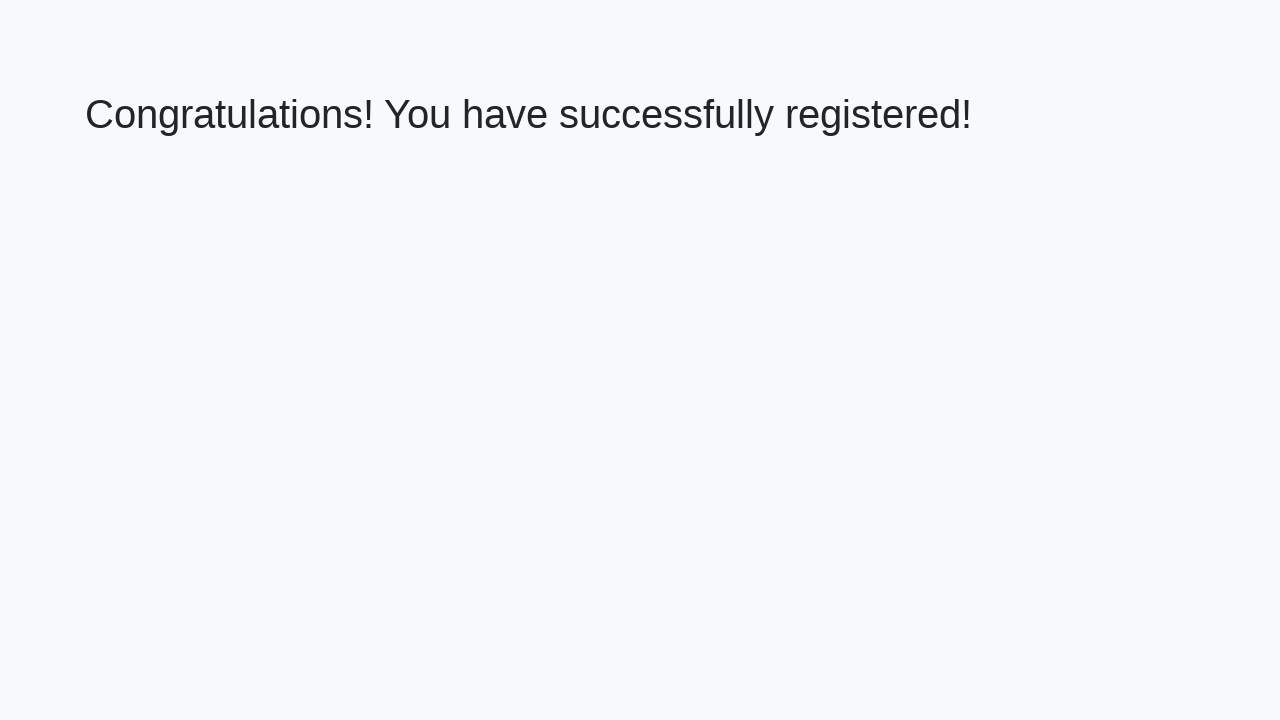

Retrieved success message text content
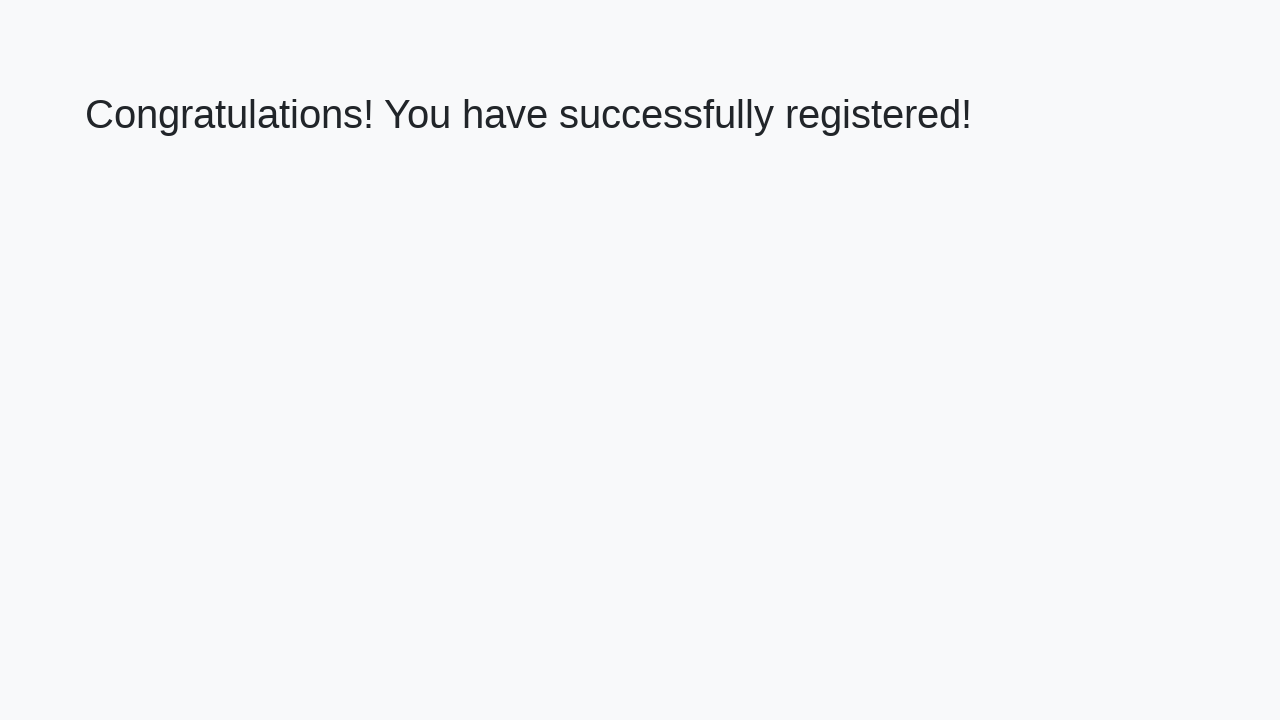

Verified success message matches expected text
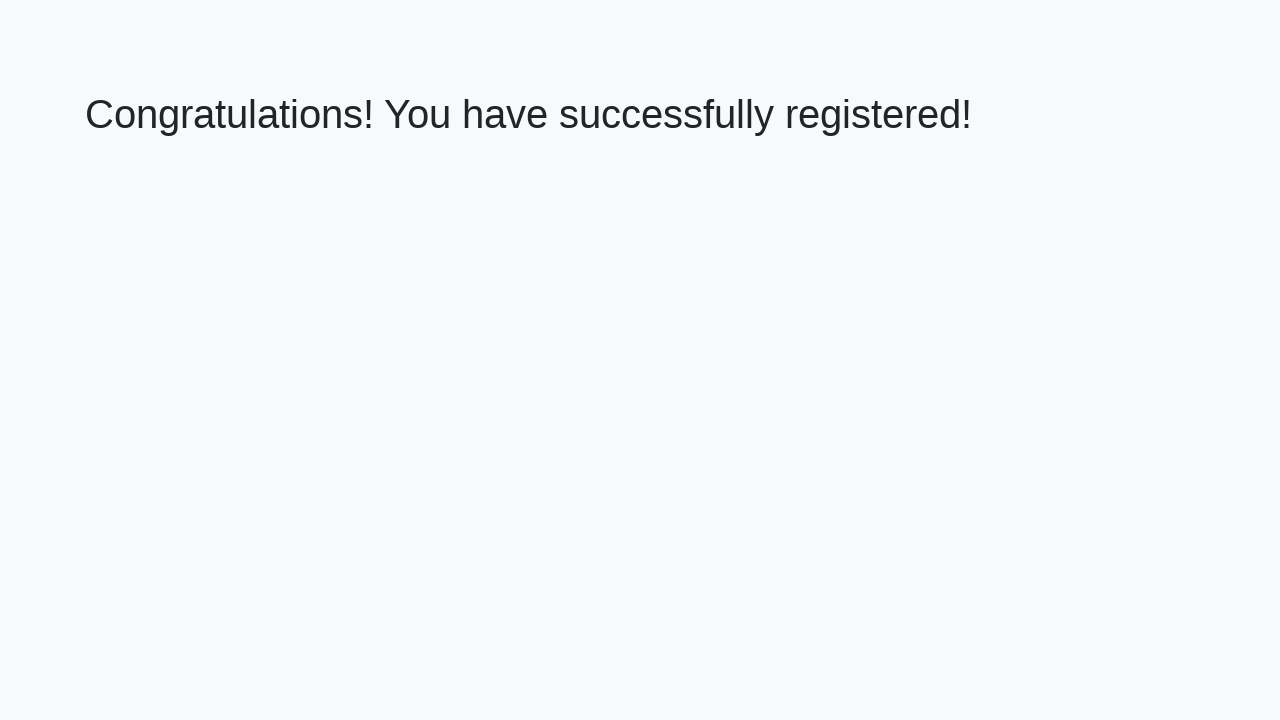

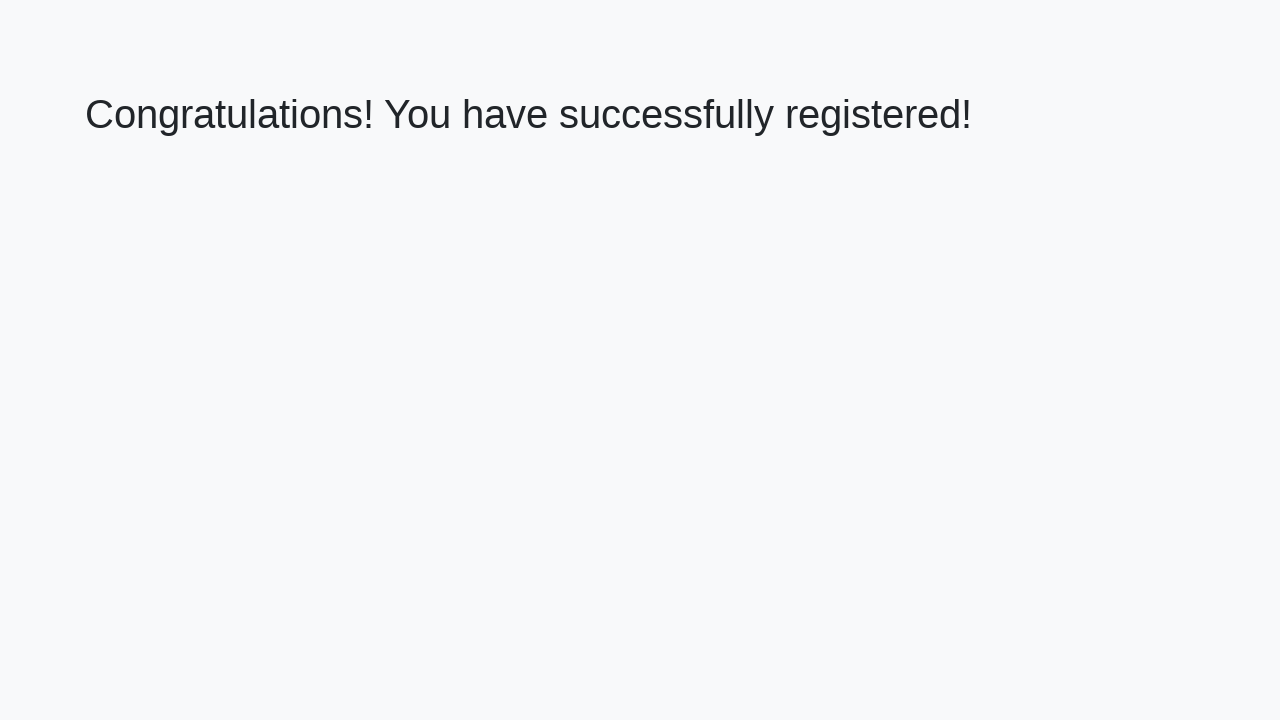